Tests that the Clear completed button is hidden when there are no completed items

Starting URL: https://demo.playwright.dev/todomvc

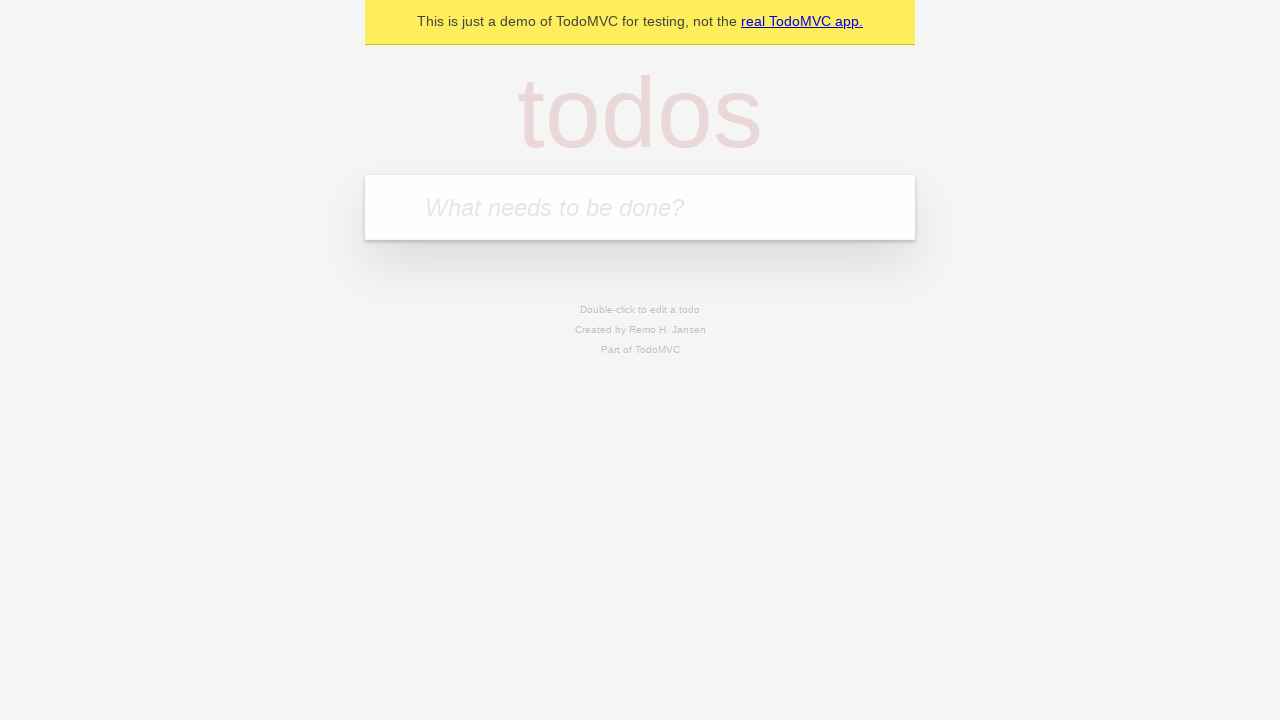

Filled todo input with 'buy some cheese' on internal:attr=[placeholder="What needs to be done?"i]
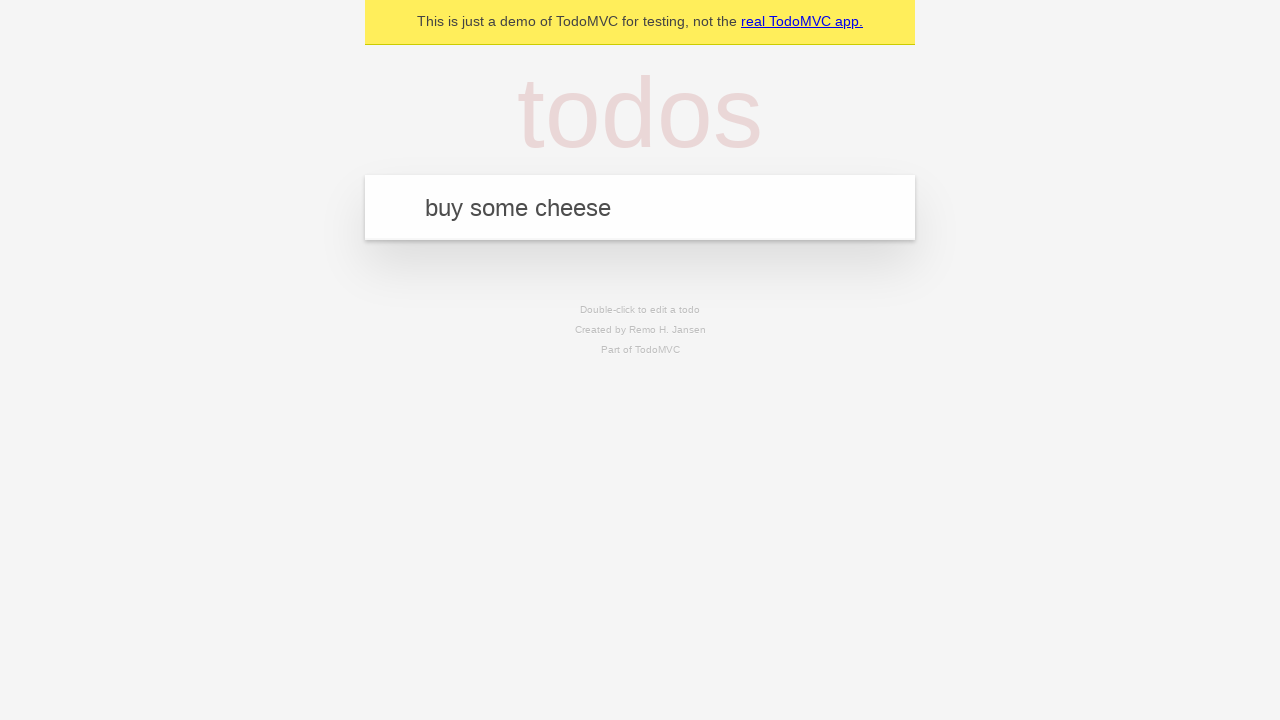

Pressed Enter to add first todo on internal:attr=[placeholder="What needs to be done?"i]
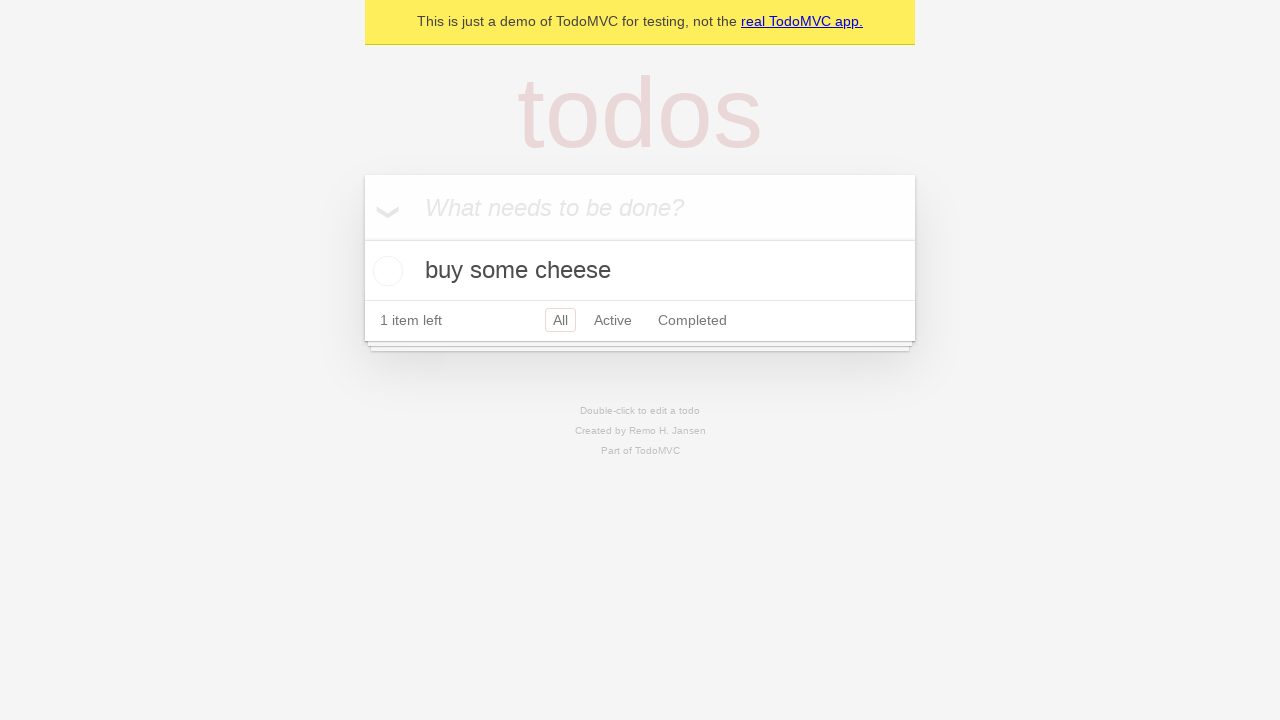

Filled todo input with 'feed the cat' on internal:attr=[placeholder="What needs to be done?"i]
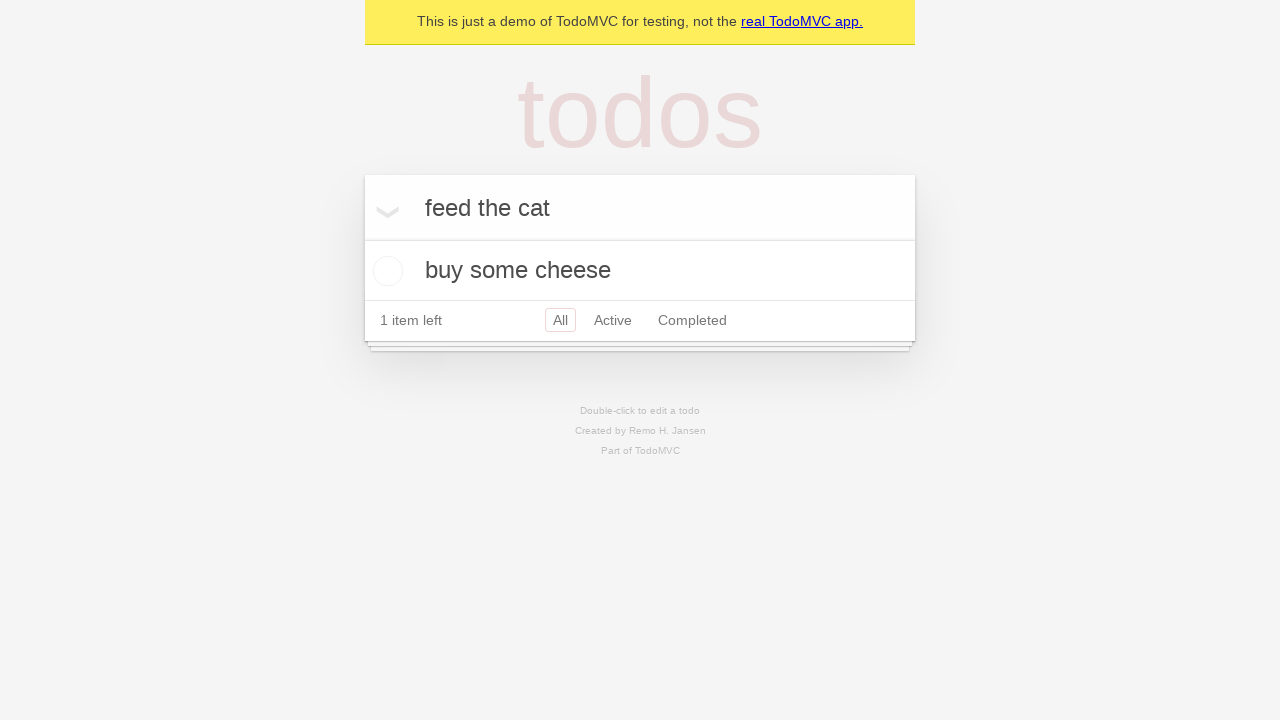

Pressed Enter to add second todo on internal:attr=[placeholder="What needs to be done?"i]
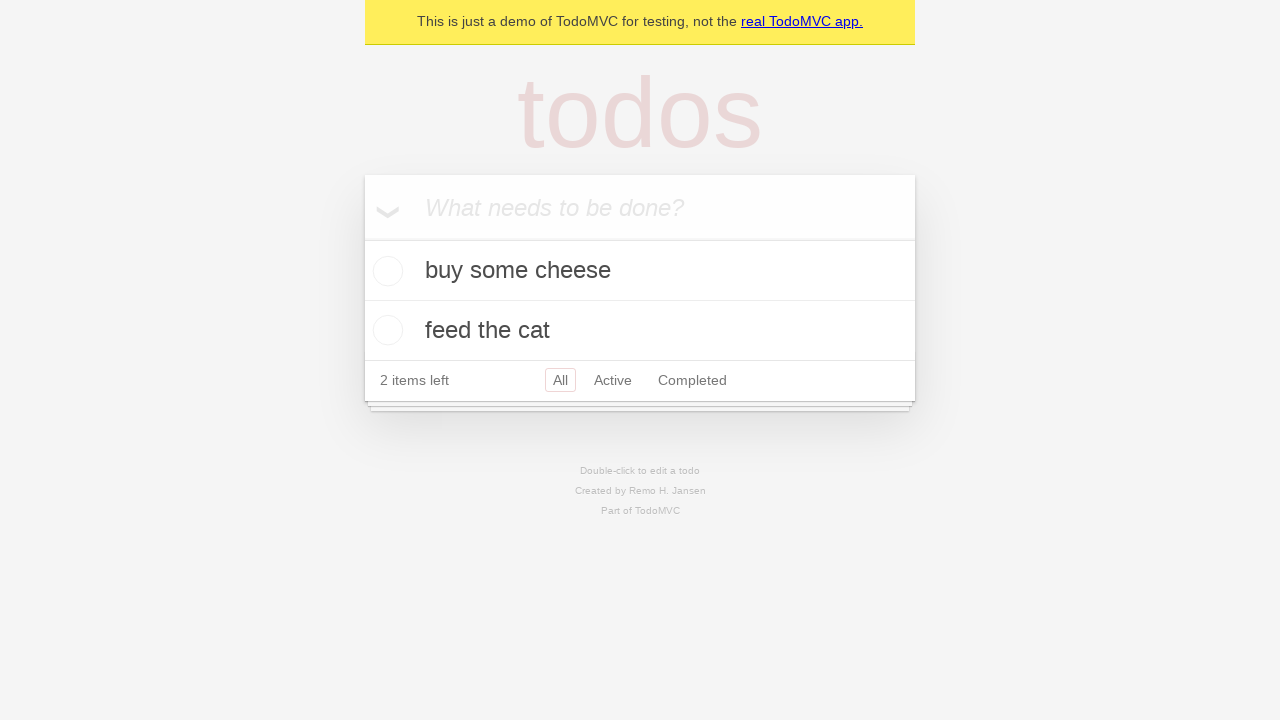

Filled todo input with 'book a doctors appointment' on internal:attr=[placeholder="What needs to be done?"i]
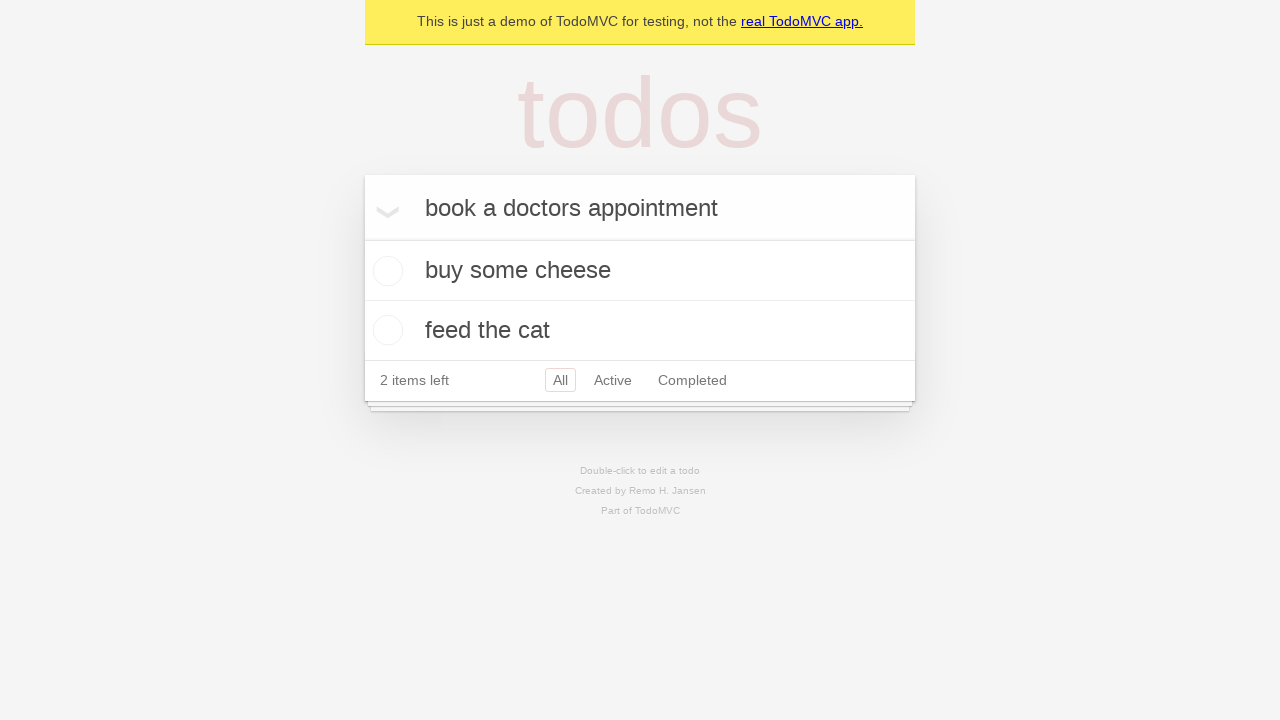

Pressed Enter to add third todo on internal:attr=[placeholder="What needs to be done?"i]
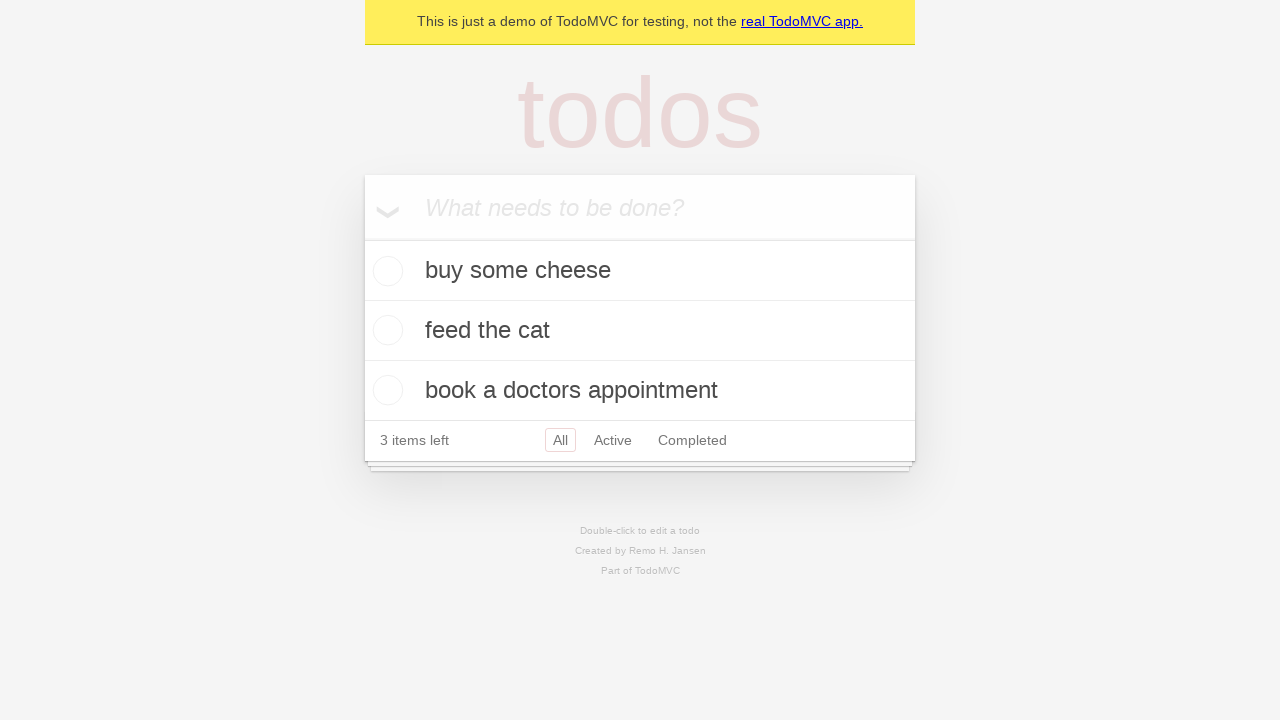

Checked first todo item to mark it as completed at (385, 271) on .todo-list li .toggle >> nth=0
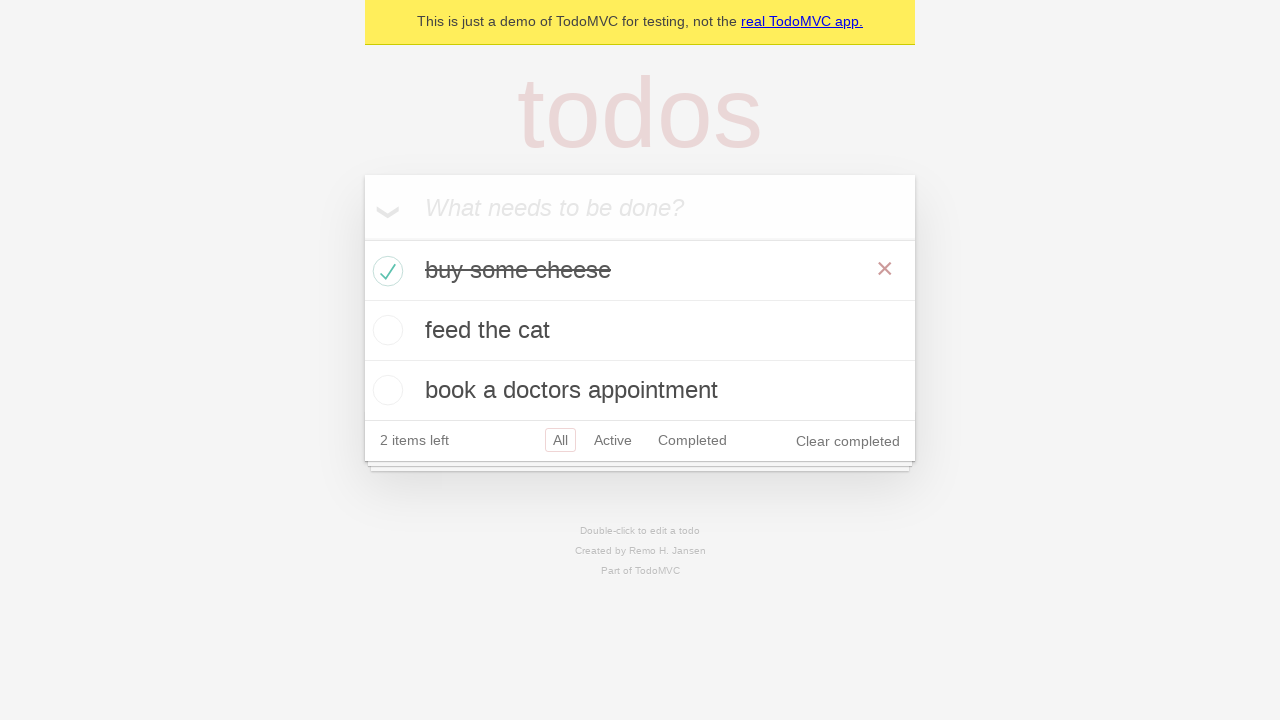

Clicked 'Clear completed' button to remove completed todo at (848, 441) on internal:role=button[name="Clear completed"i]
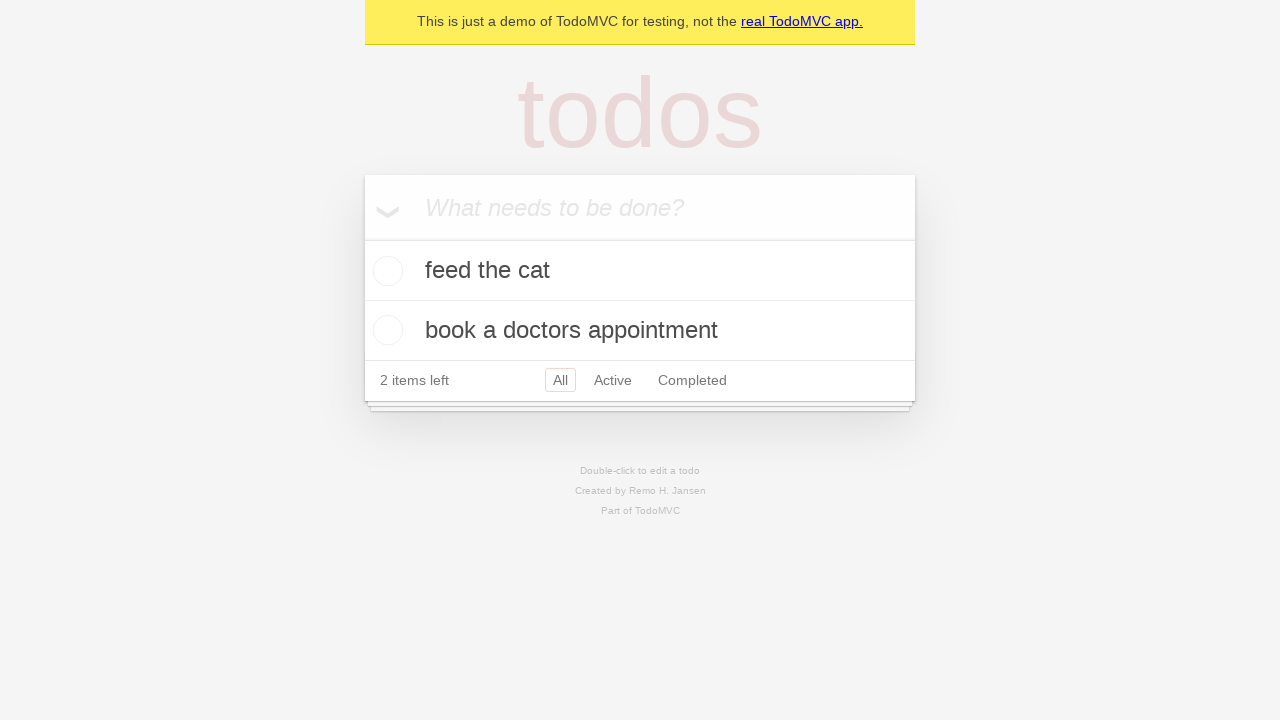

Waited for todo items to be visible, confirming 'Clear completed' button is now hidden
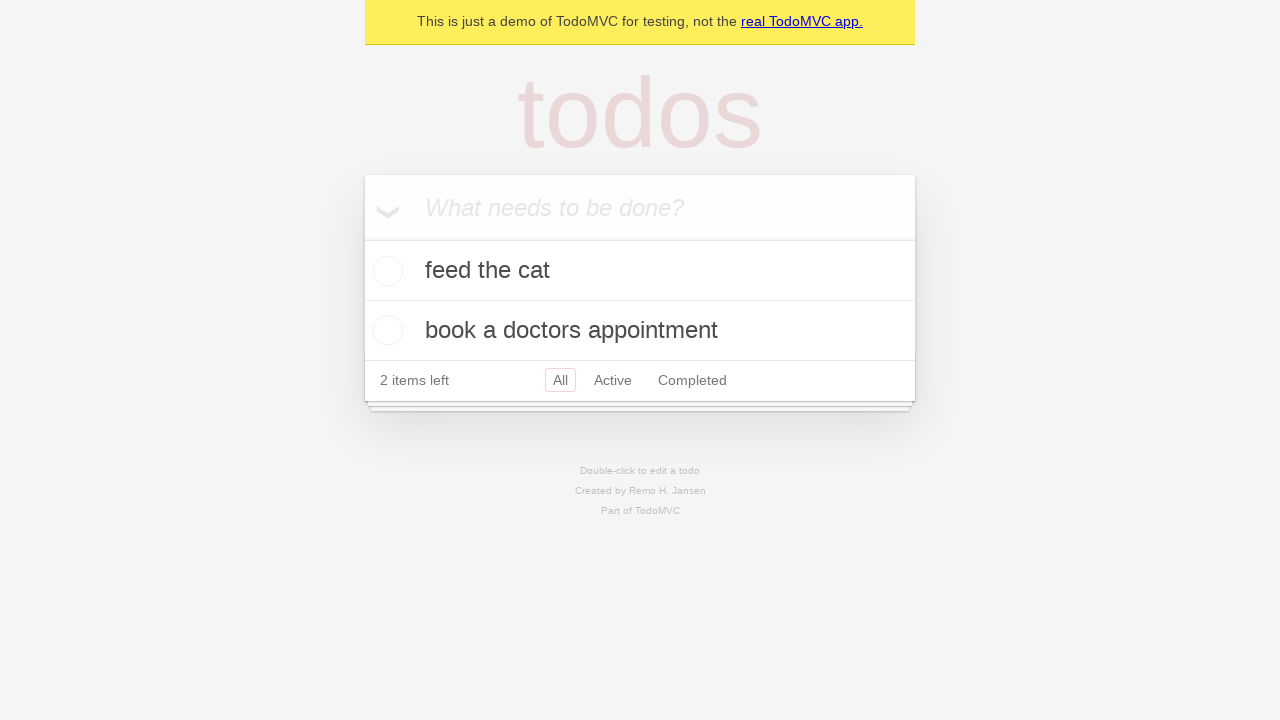

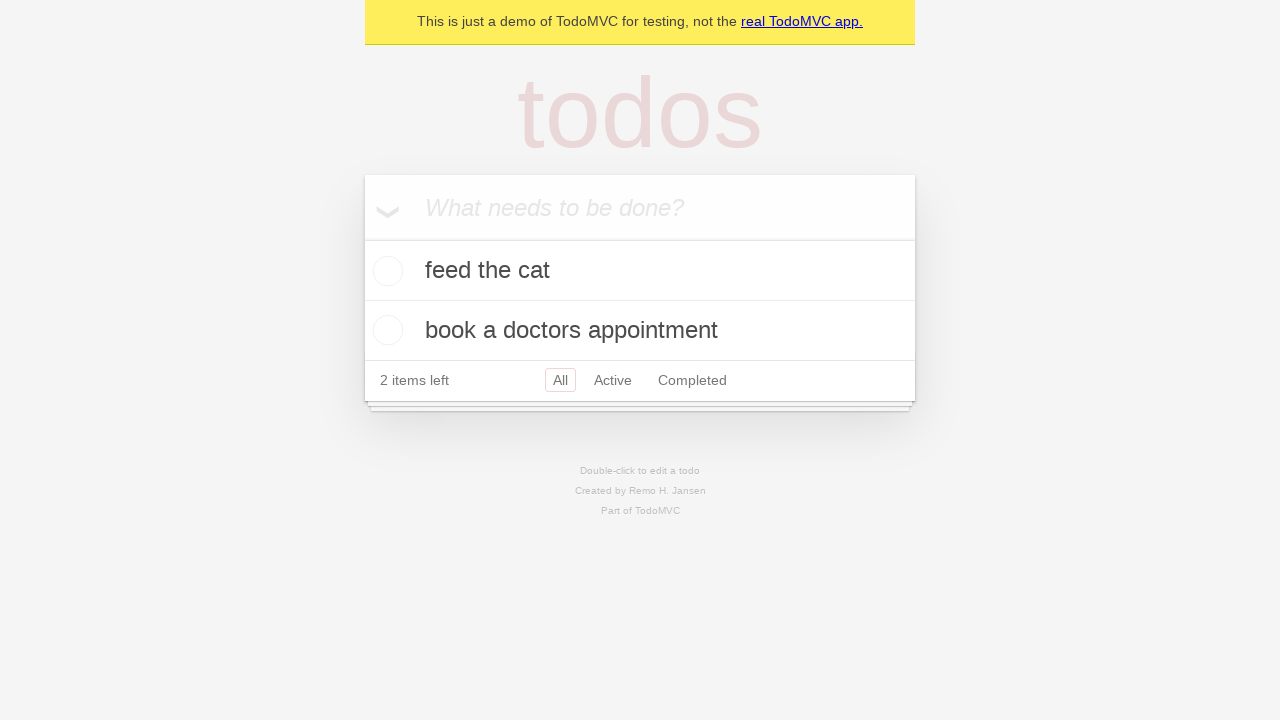